Tests that a product searched on the landing page matches the same product found in the Top Deals offer page by searching with a short name, opening the deals page in a new window, and comparing product names.

Starting URL: https://rahulshettyacademy.com/seleniumPractise/#/

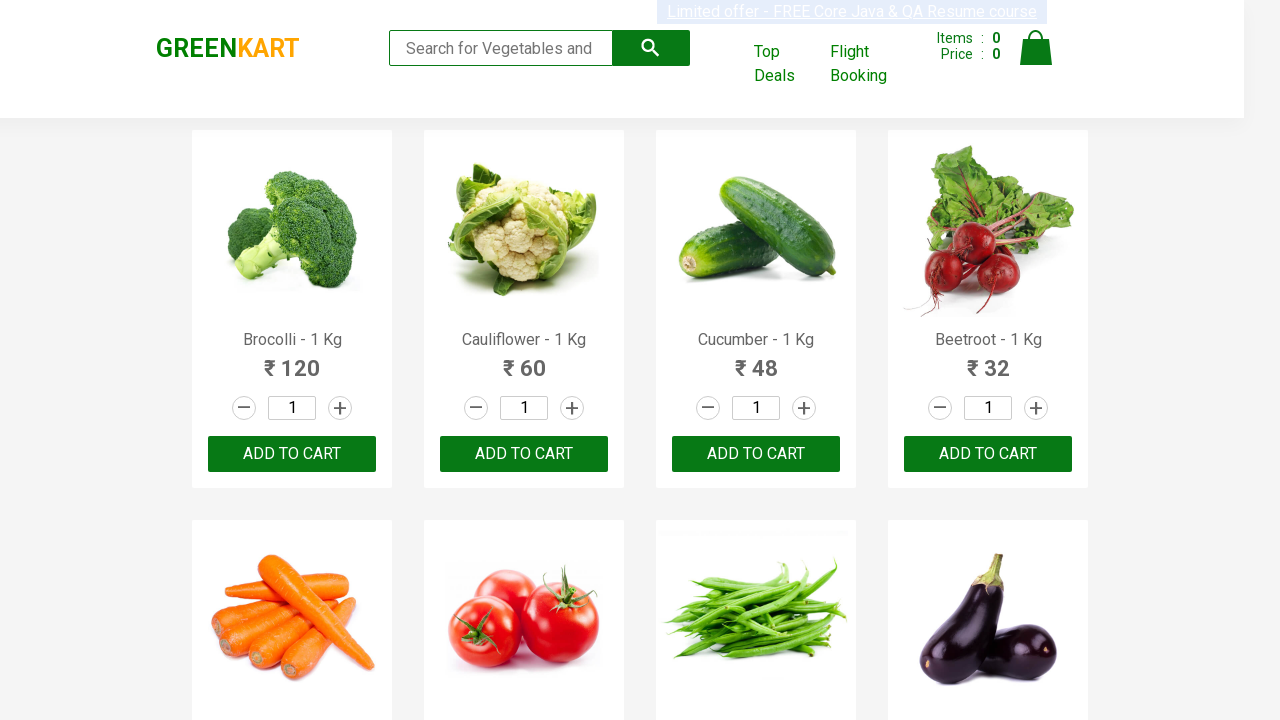

Filled search field with 'Tom' on landing page on input[type='search']
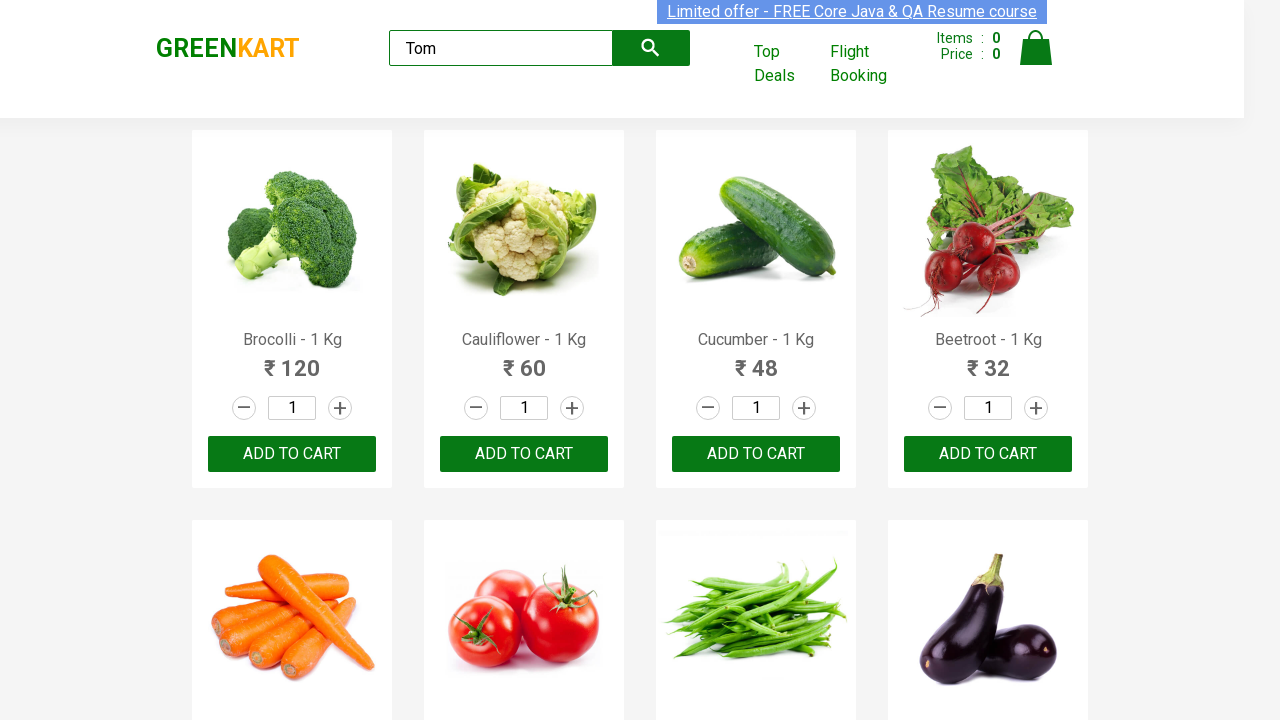

Search results loaded on landing page
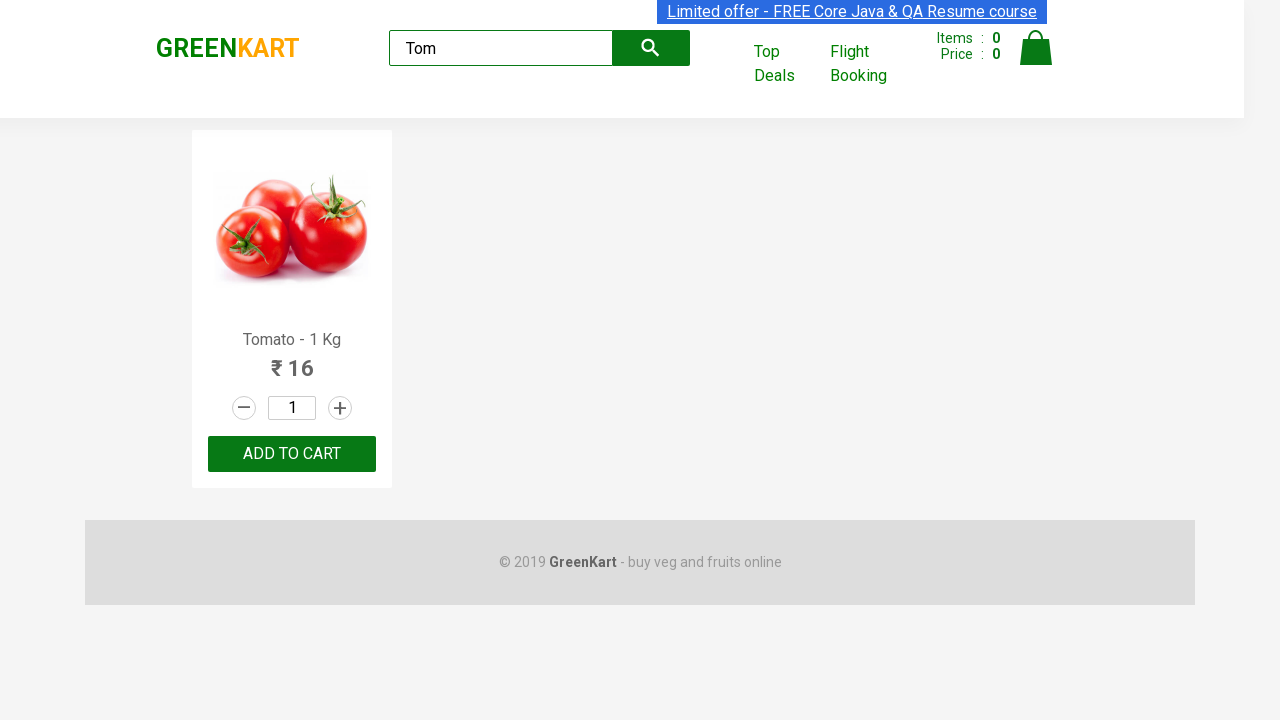

Extracted product name from landing page: 'Tomato'
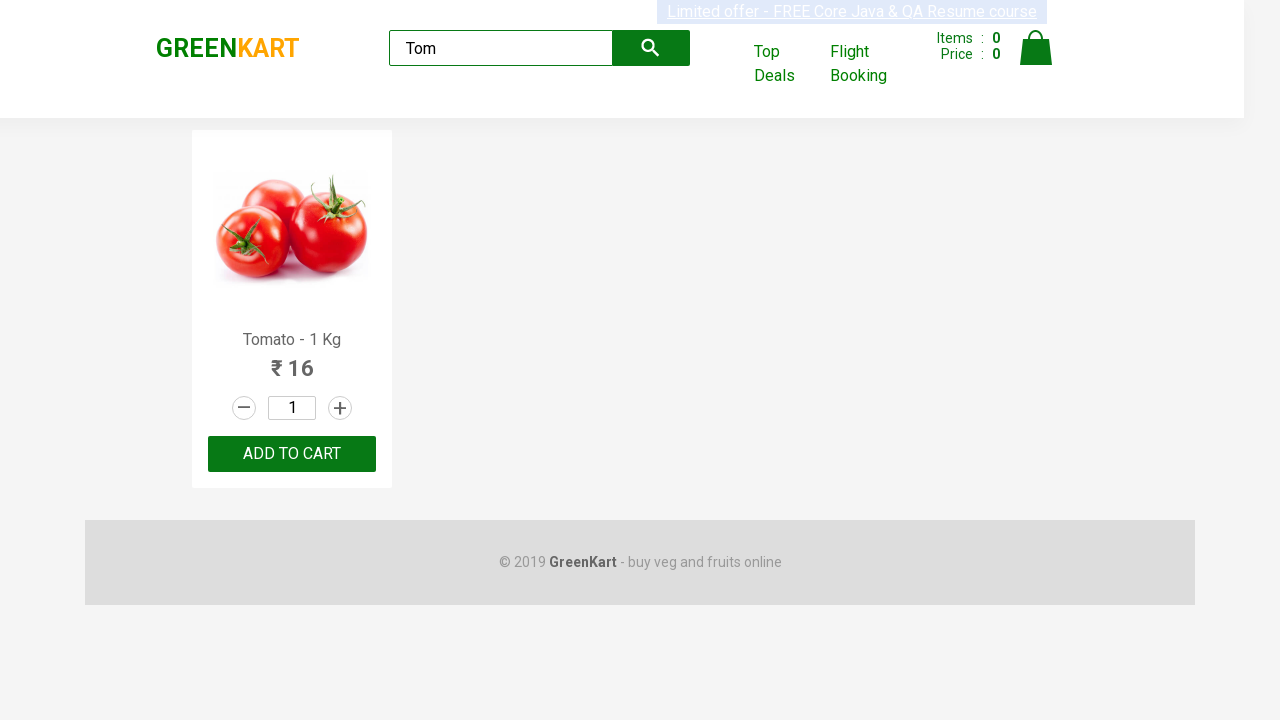

Clicked on 'Top Deals' link to open new window at (787, 64) on text=Top Deals
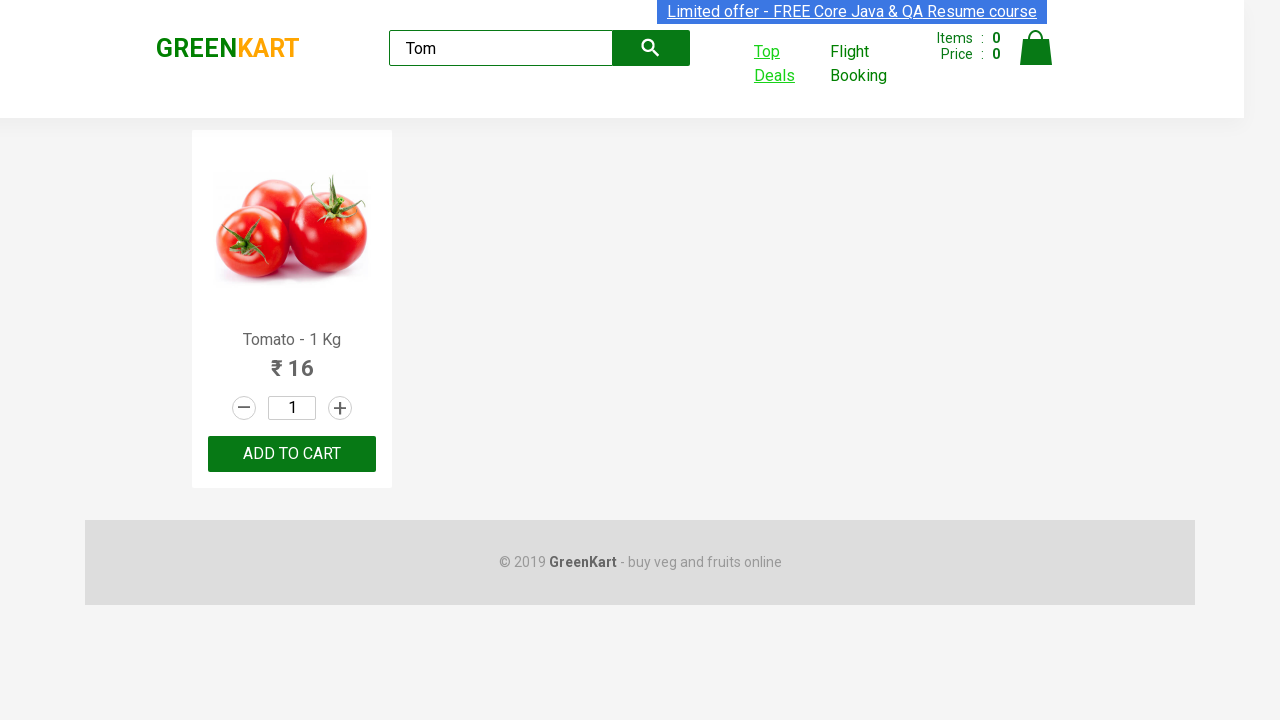

Captured new offer page window
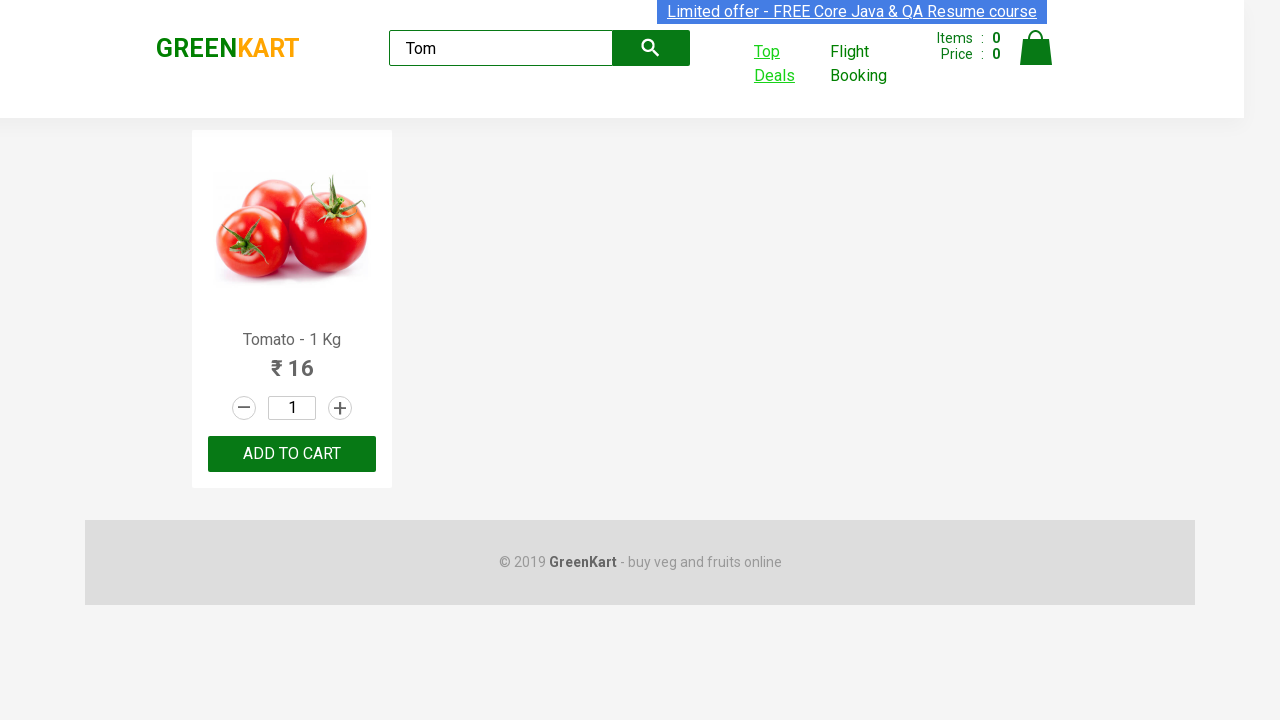

Offer page loaded completely
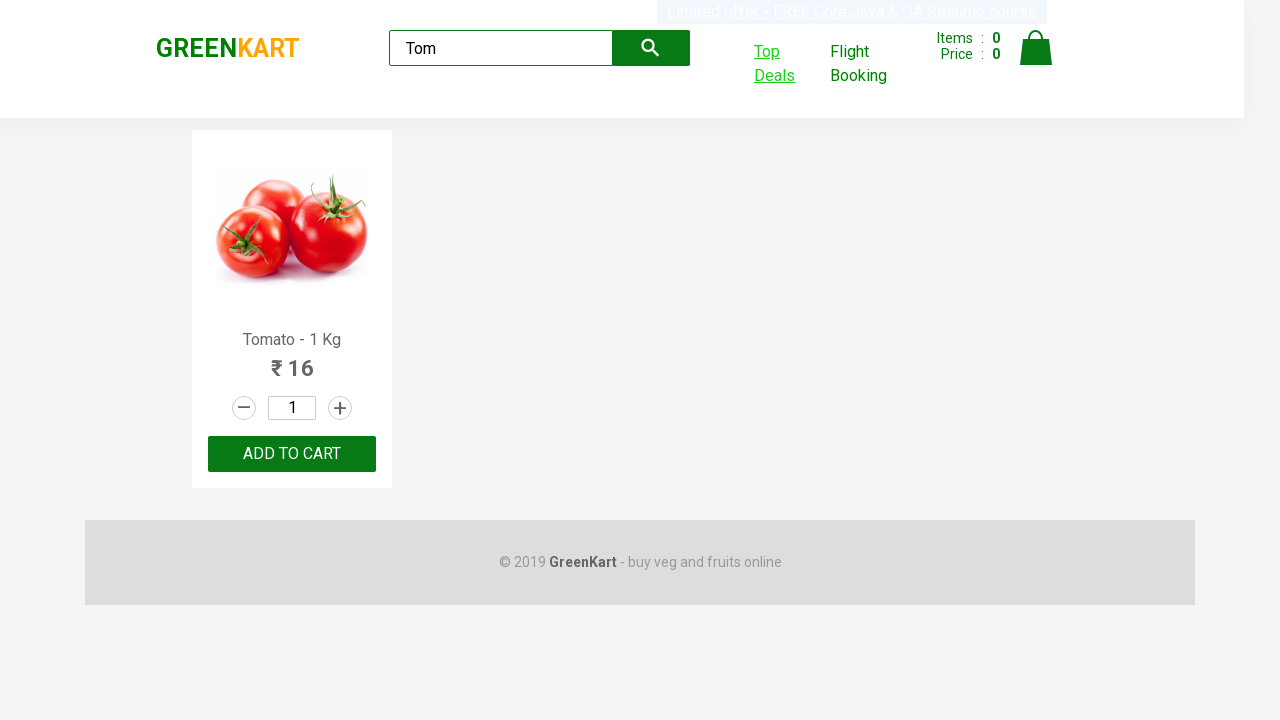

Filled search field with 'Tom' on offer page on input[type='search']
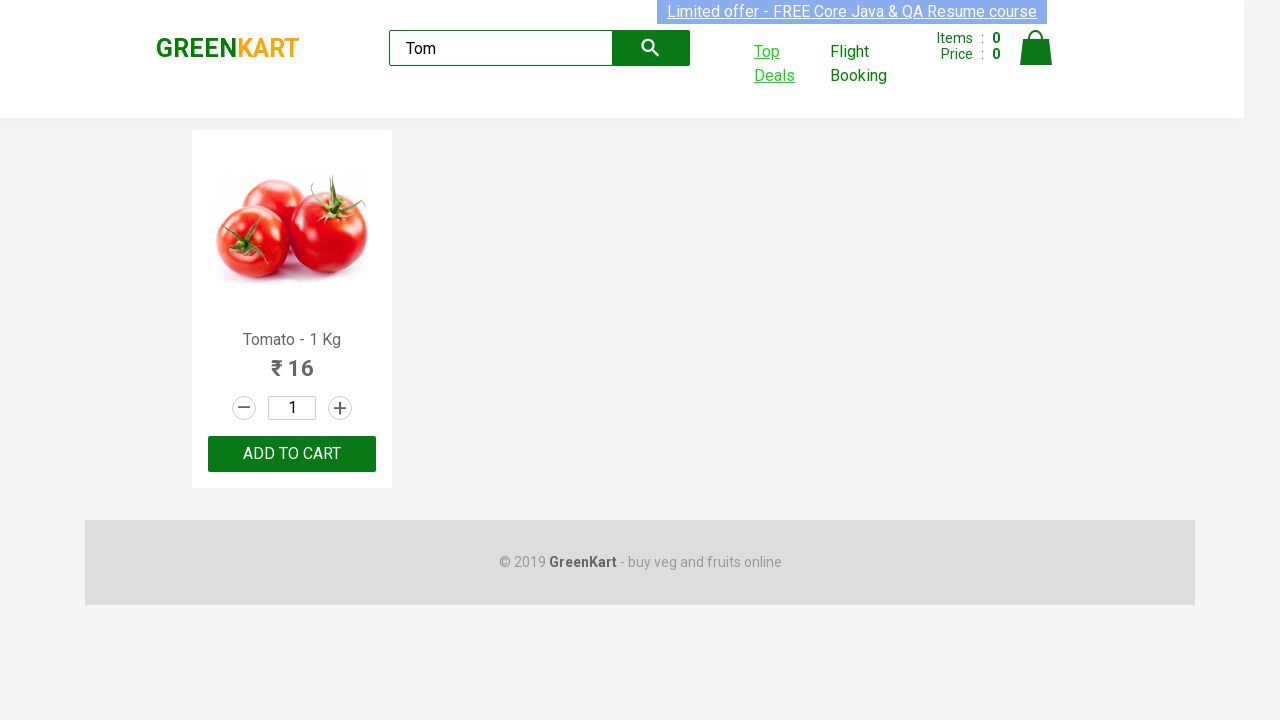

Search results loaded on offer page
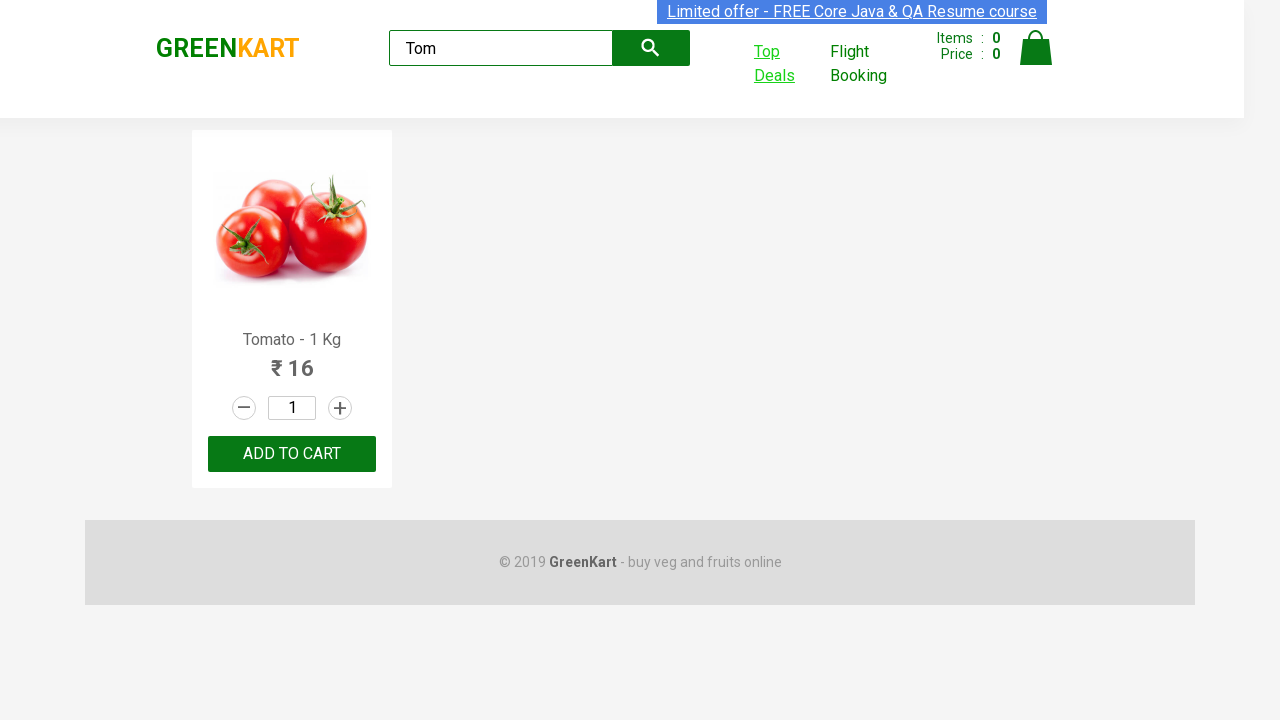

Extracted product name from offer page: 'Tomato'
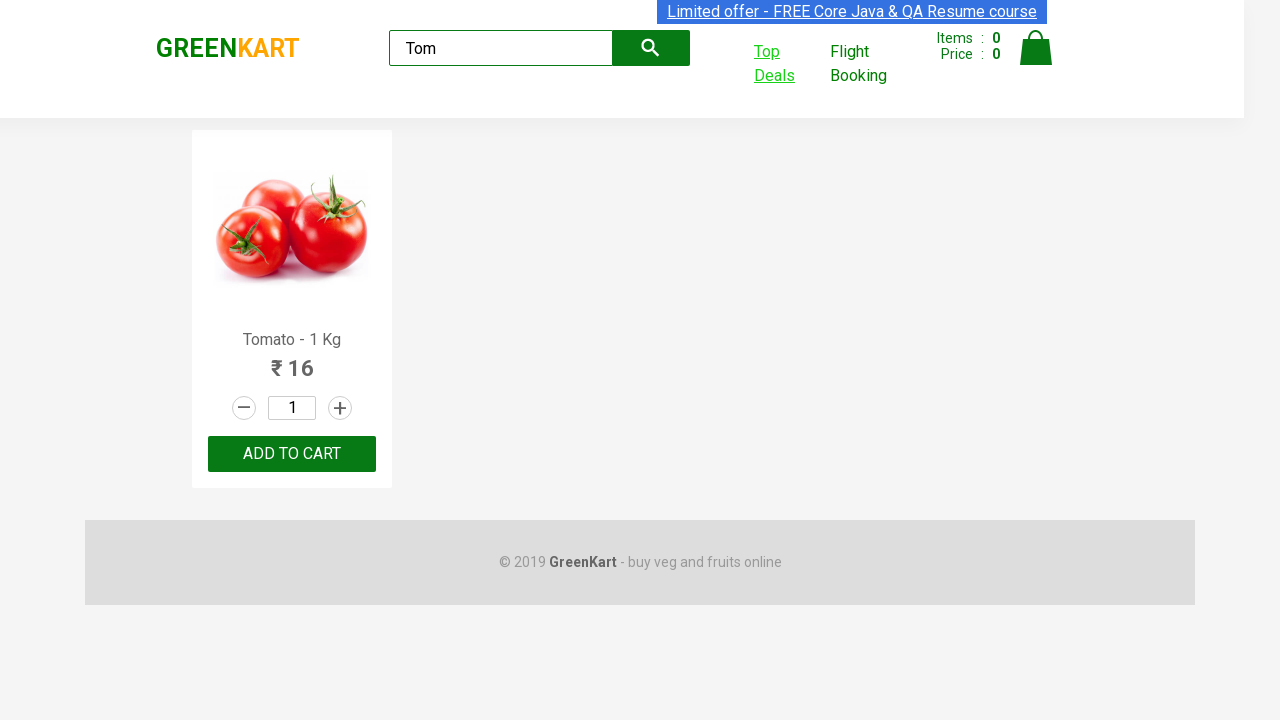

Assertion passed: Product names match ('Tomato' == 'Tomato')
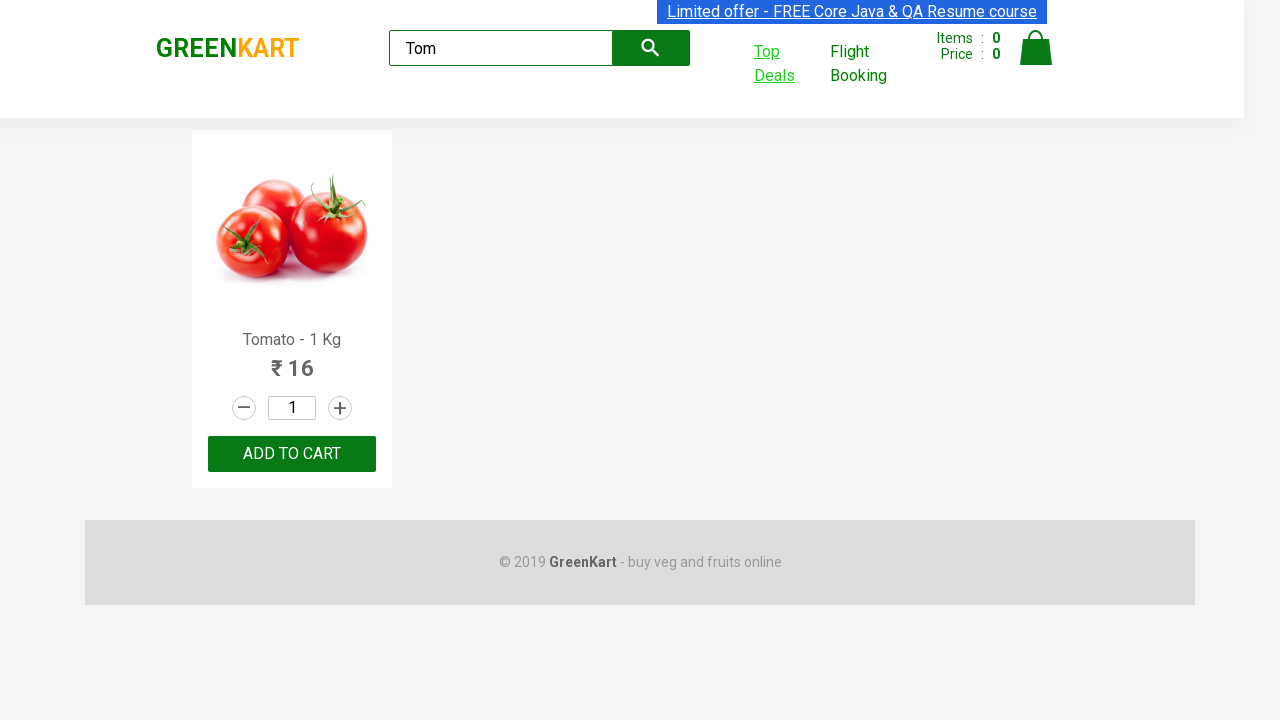

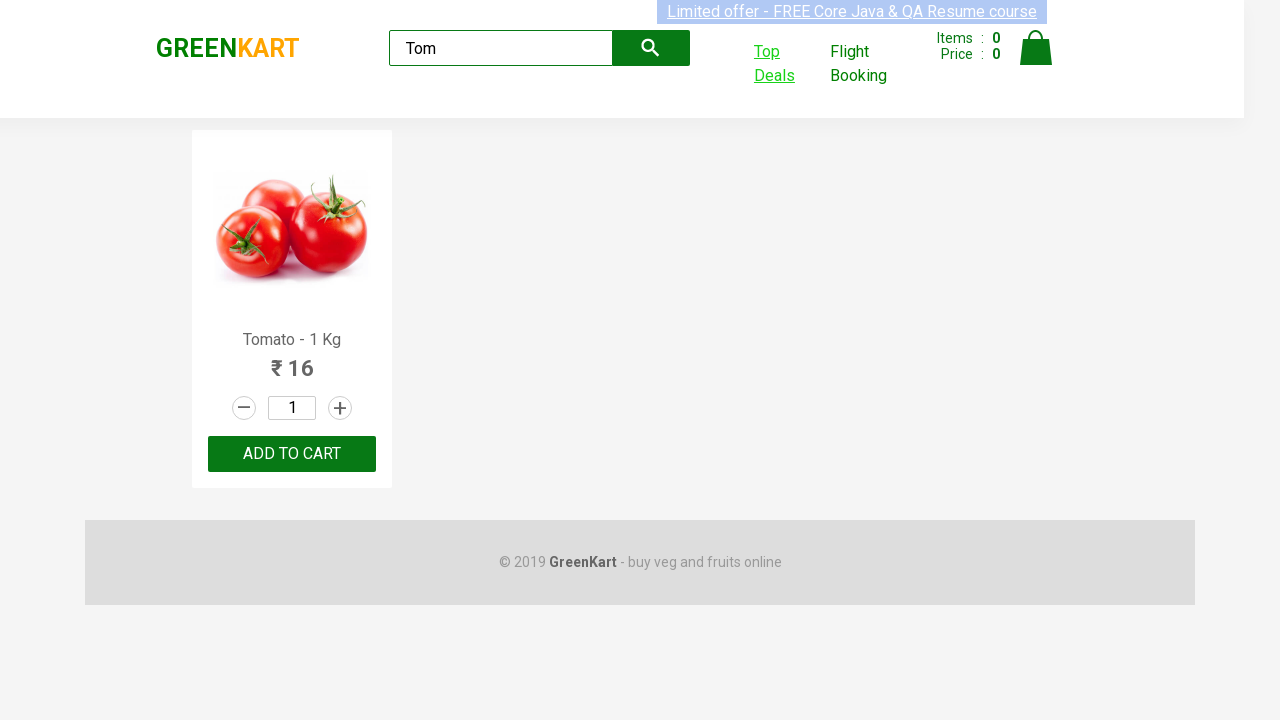